Tests key application pages that are out of scope for main CMS

Starting URL: http://events.flinders.edu.au

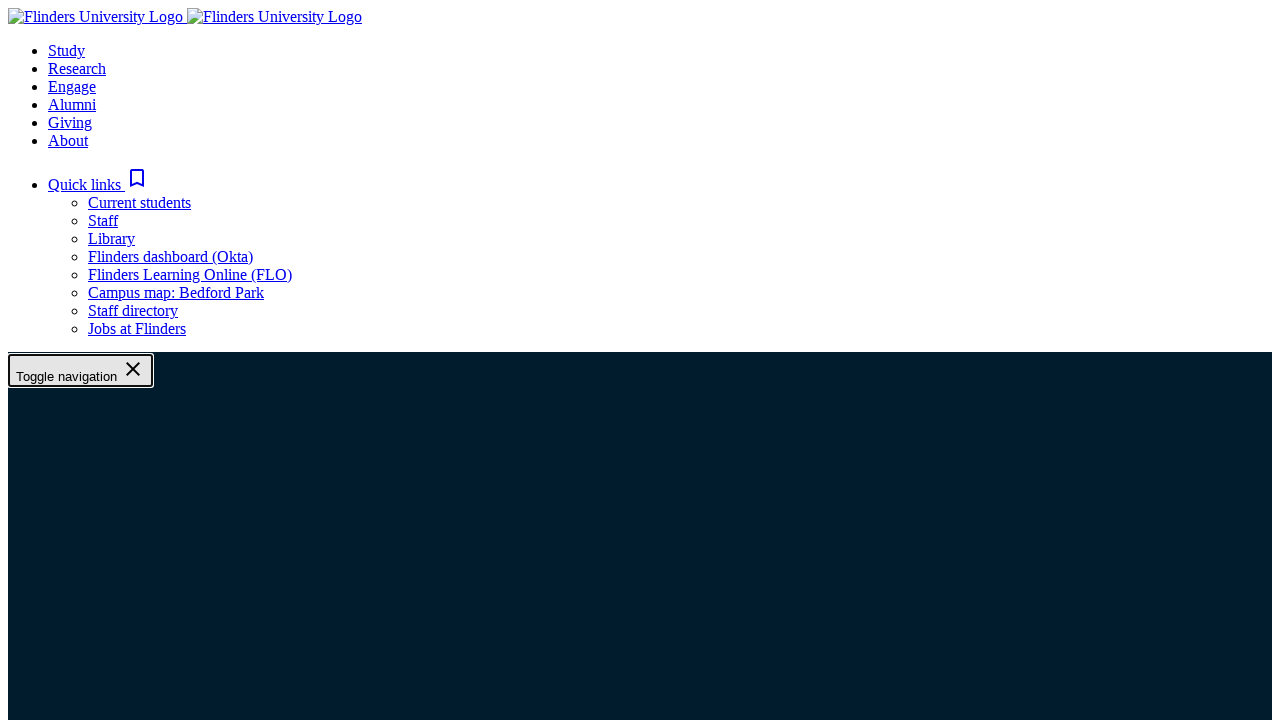

Navigated to directory main display search form page
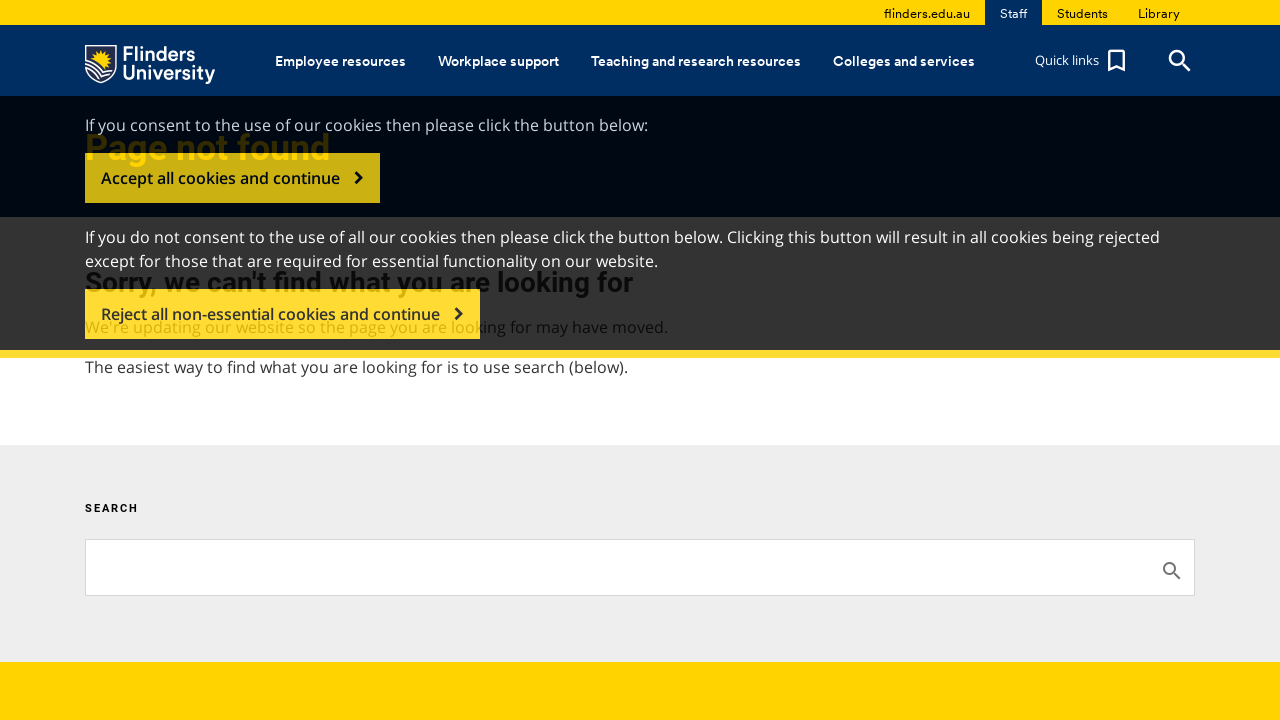

Navigated to John Roddick's people profile page
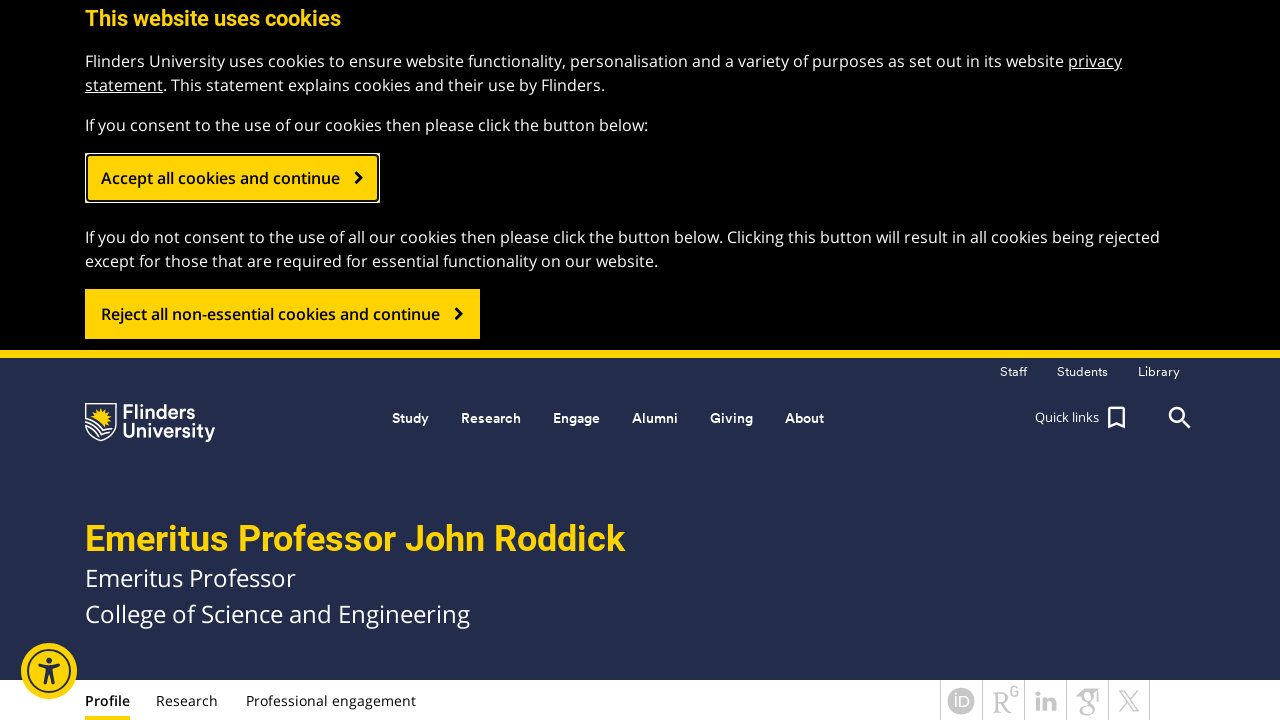

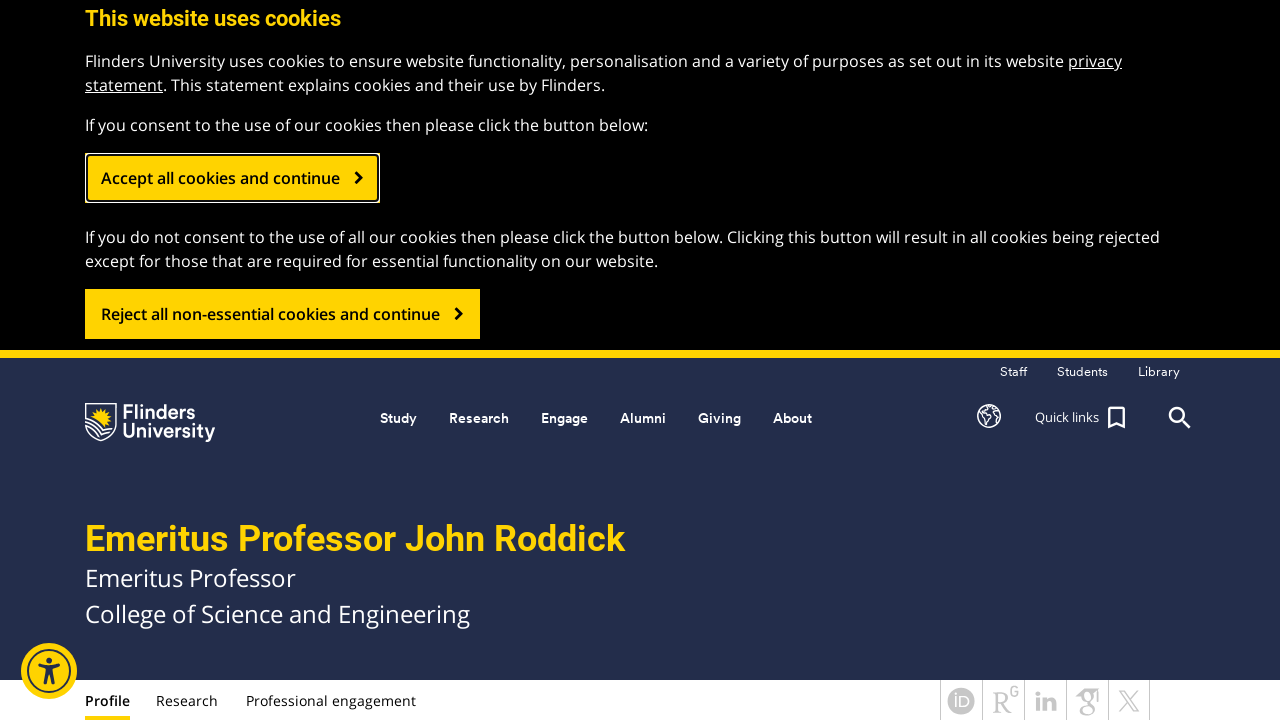